Tests selecting specific drink checkboxes by their value attribute

Starting URL: https://practice-automation.com/form-fields/

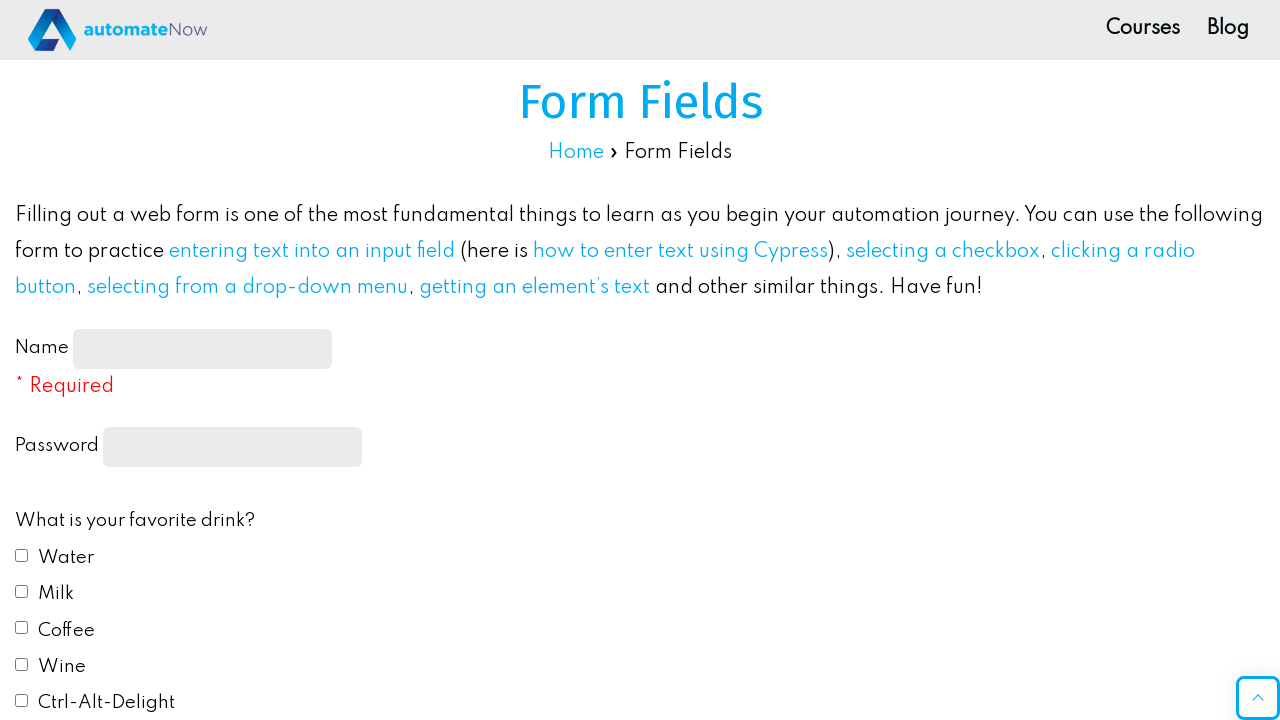

Checked 'Water' checkbox in FAVORITE DRINK section at (22, 555) on input[type='checkbox'][value='Water']
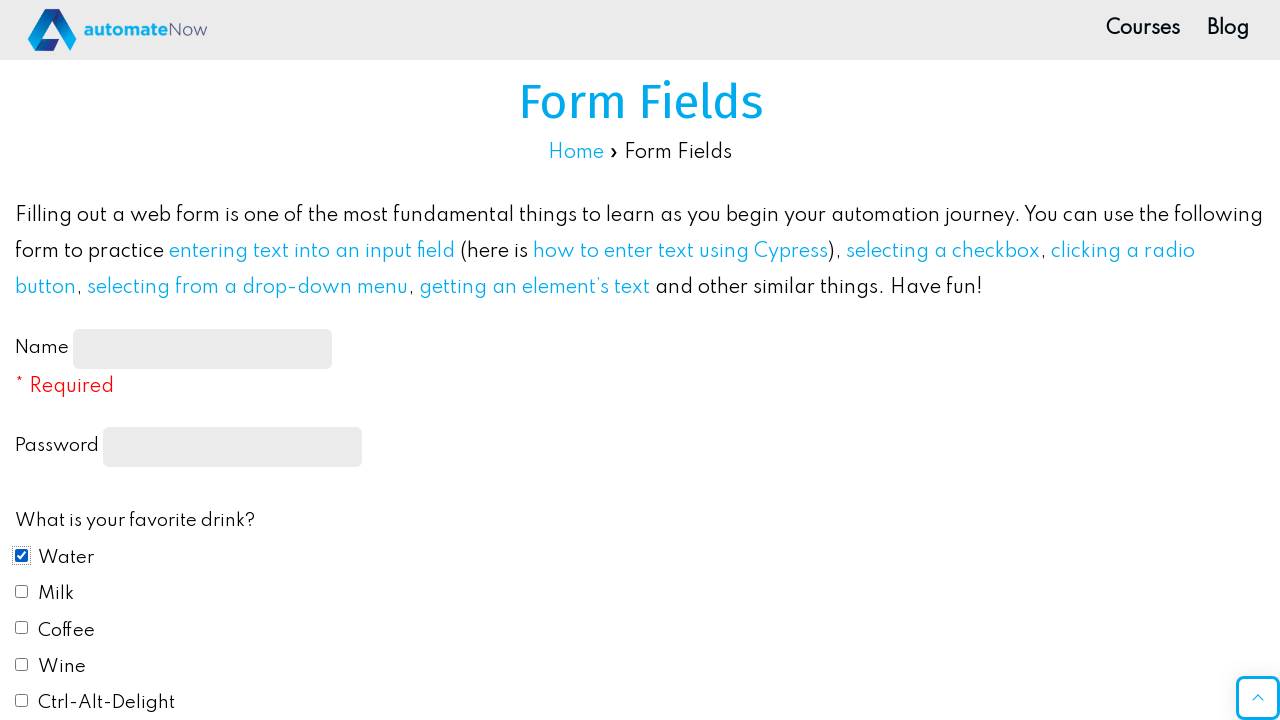

Checked 'Milk' checkbox in FAVORITE DRINK section at (22, 591) on input[type='checkbox'][value='Milk']
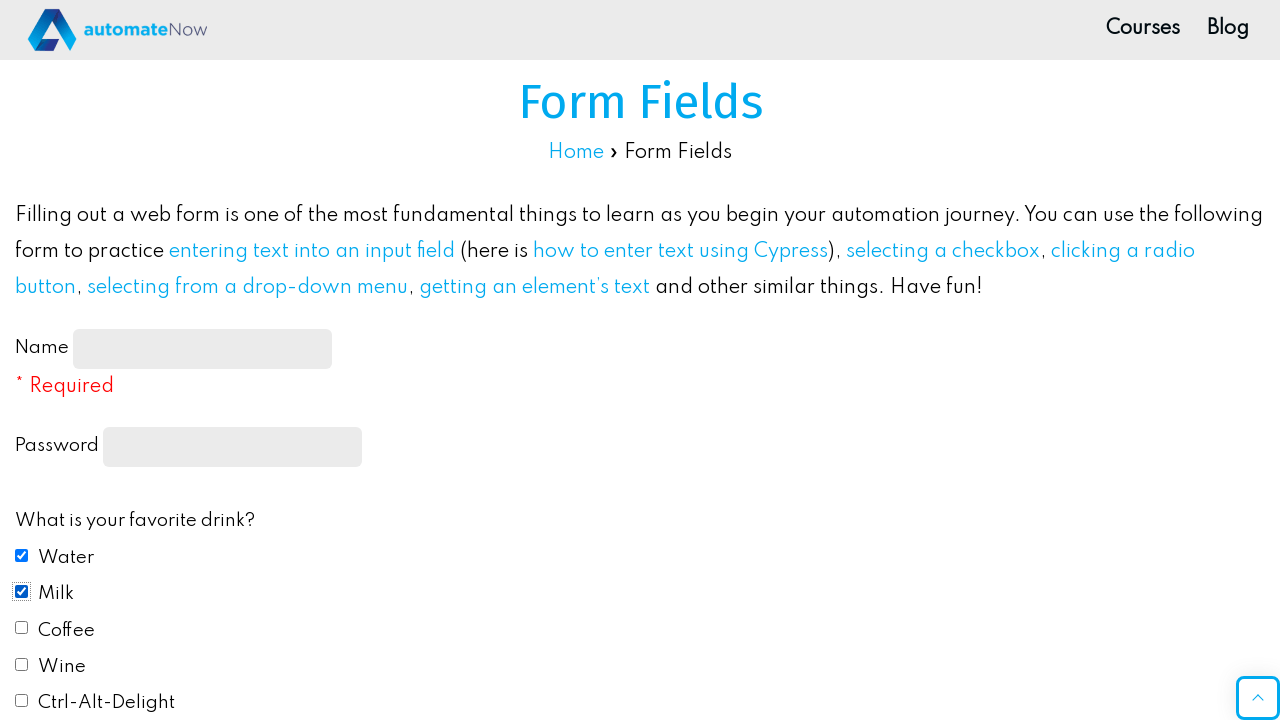

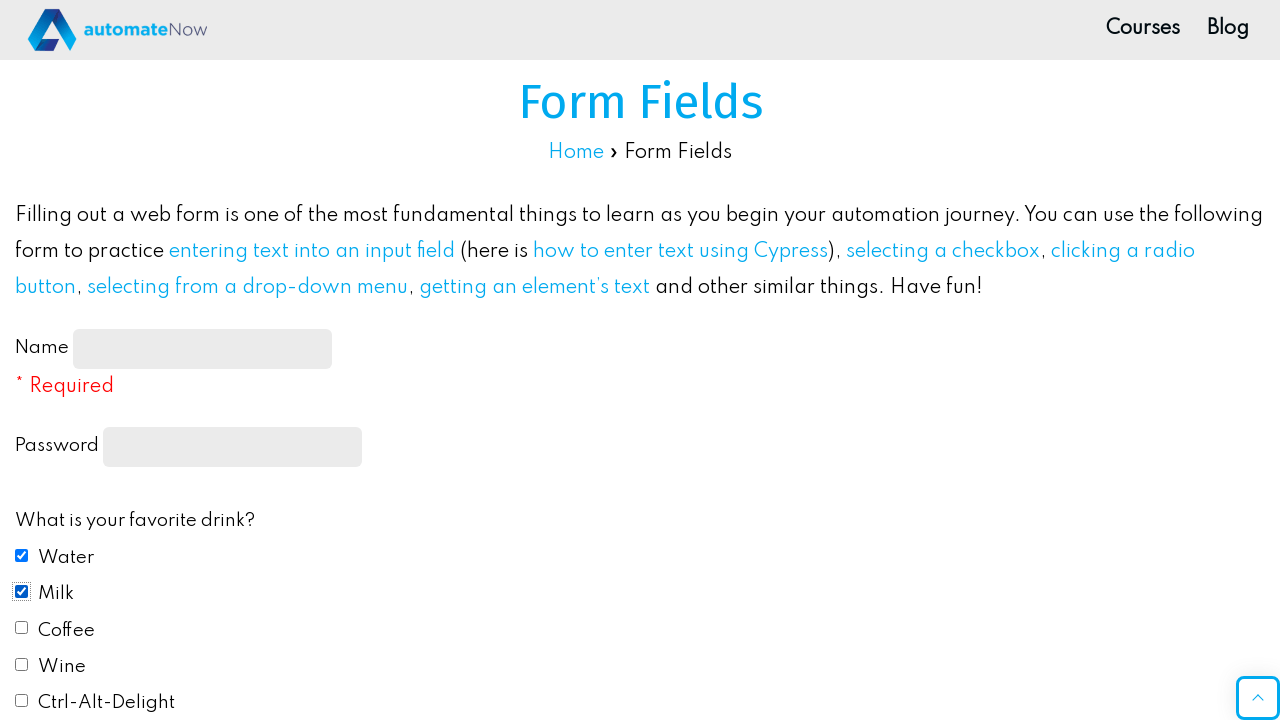